Tests that an item is removed when edited to an empty string

Starting URL: https://demo.playwright.dev/todomvc

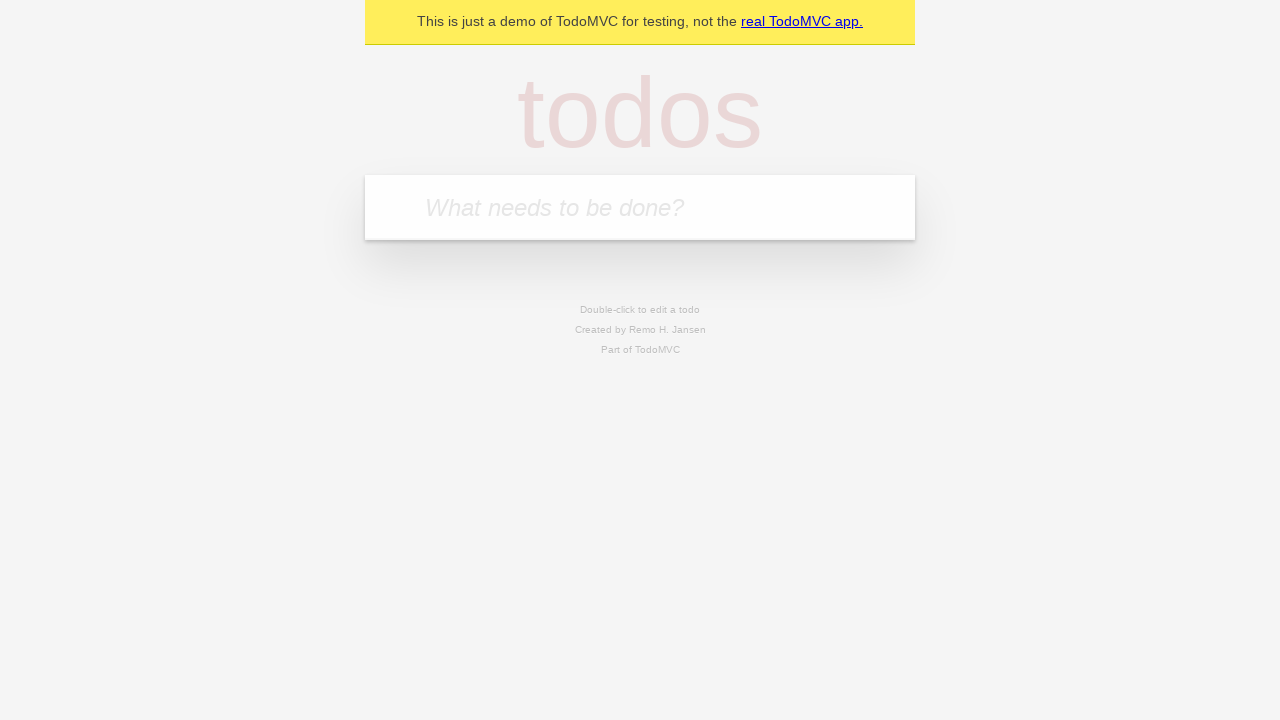

Filled new todo input with 'buy some cheese' on .new-todo
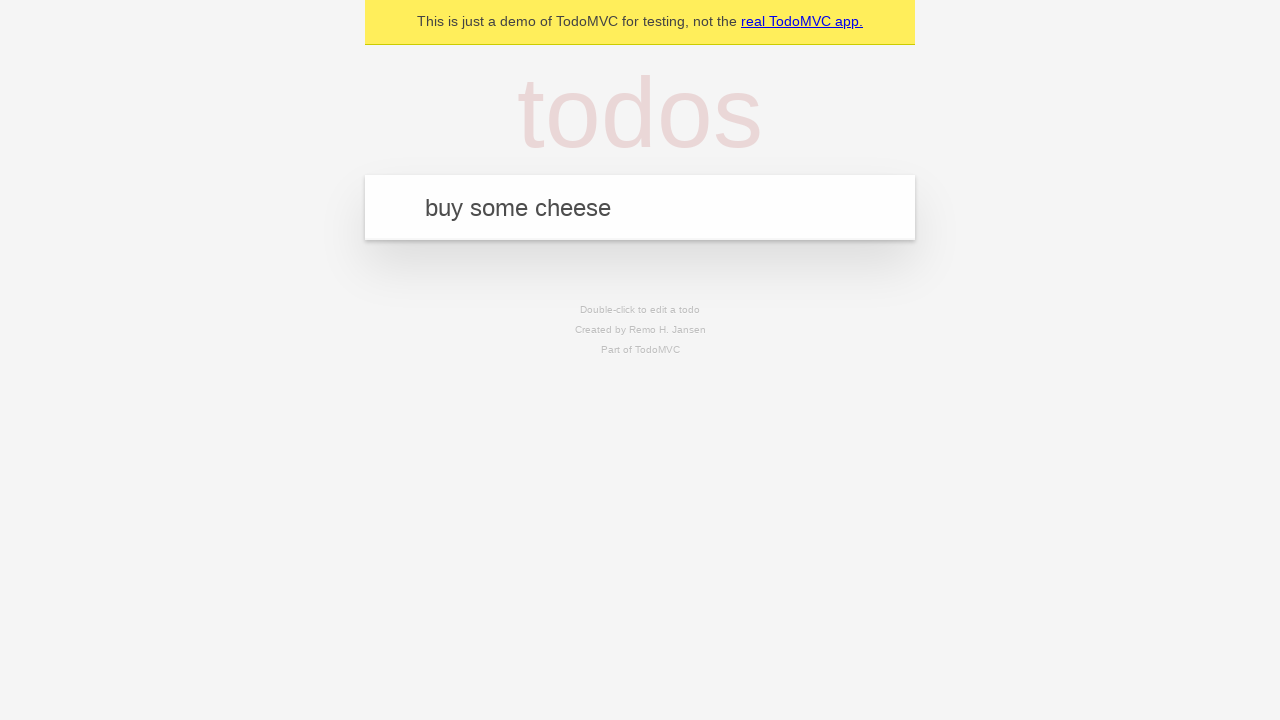

Pressed Enter to add first todo on .new-todo
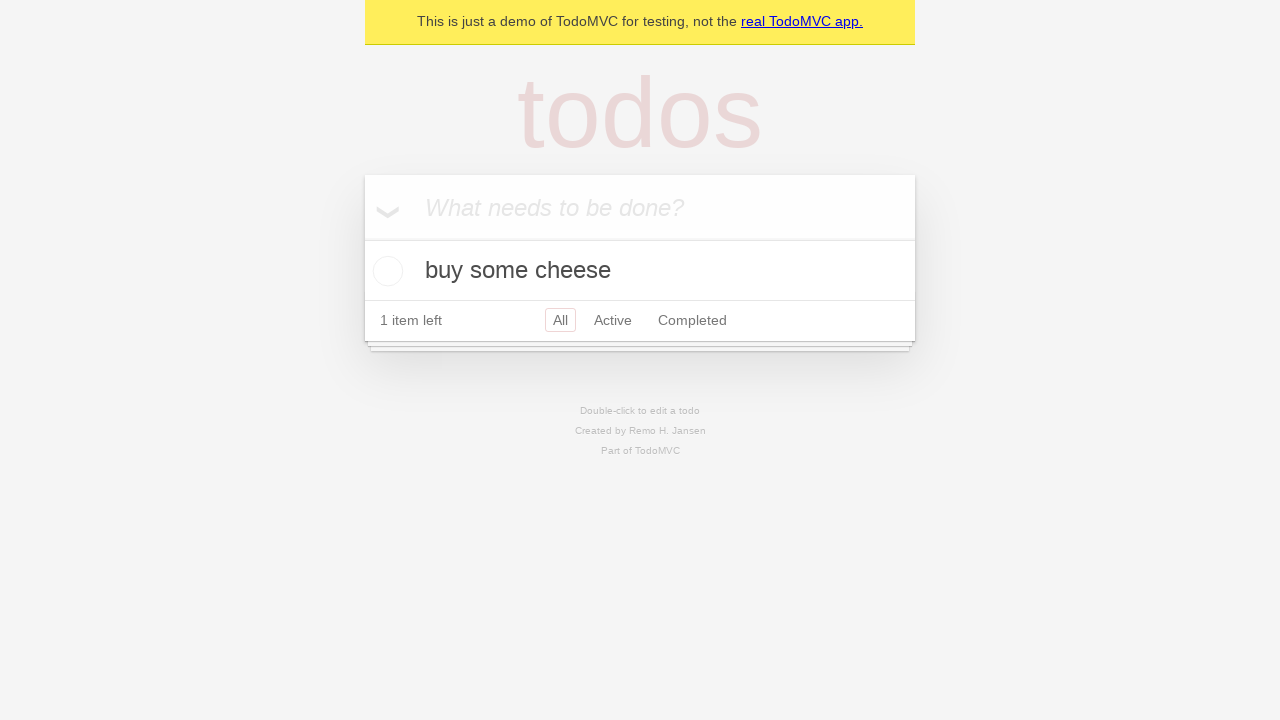

Filled new todo input with 'feed the cat' on .new-todo
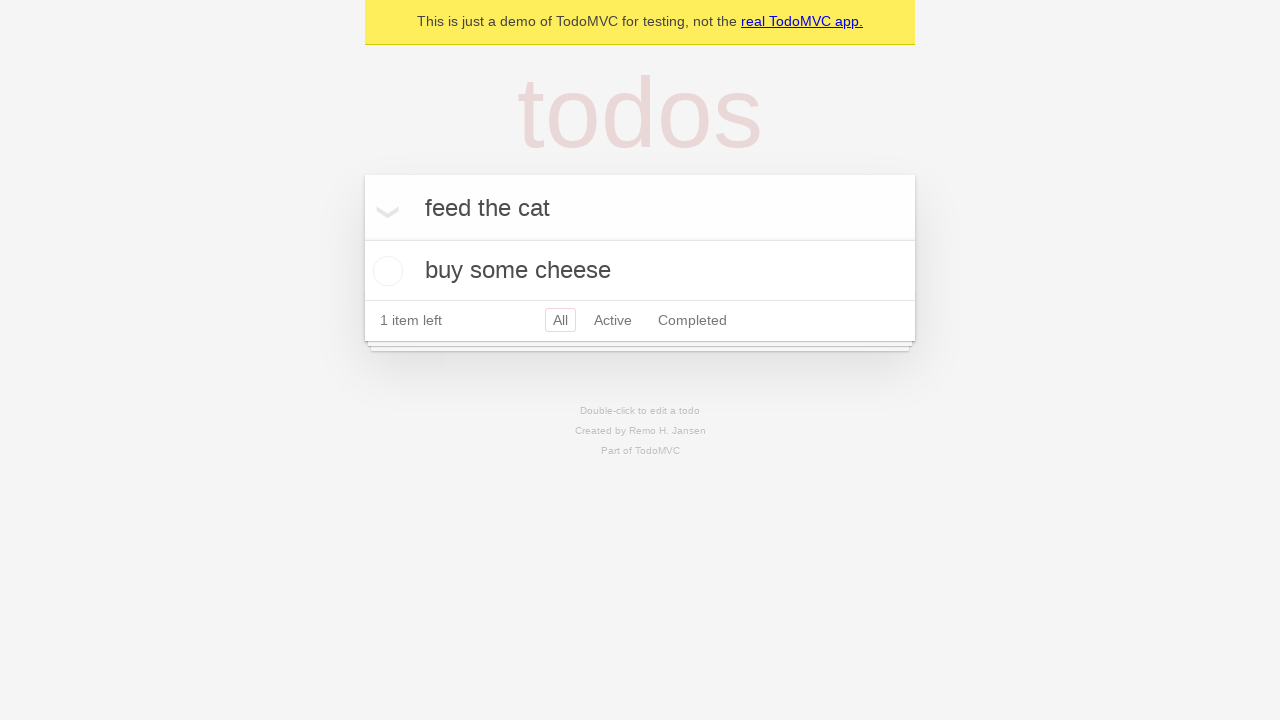

Pressed Enter to add second todo on .new-todo
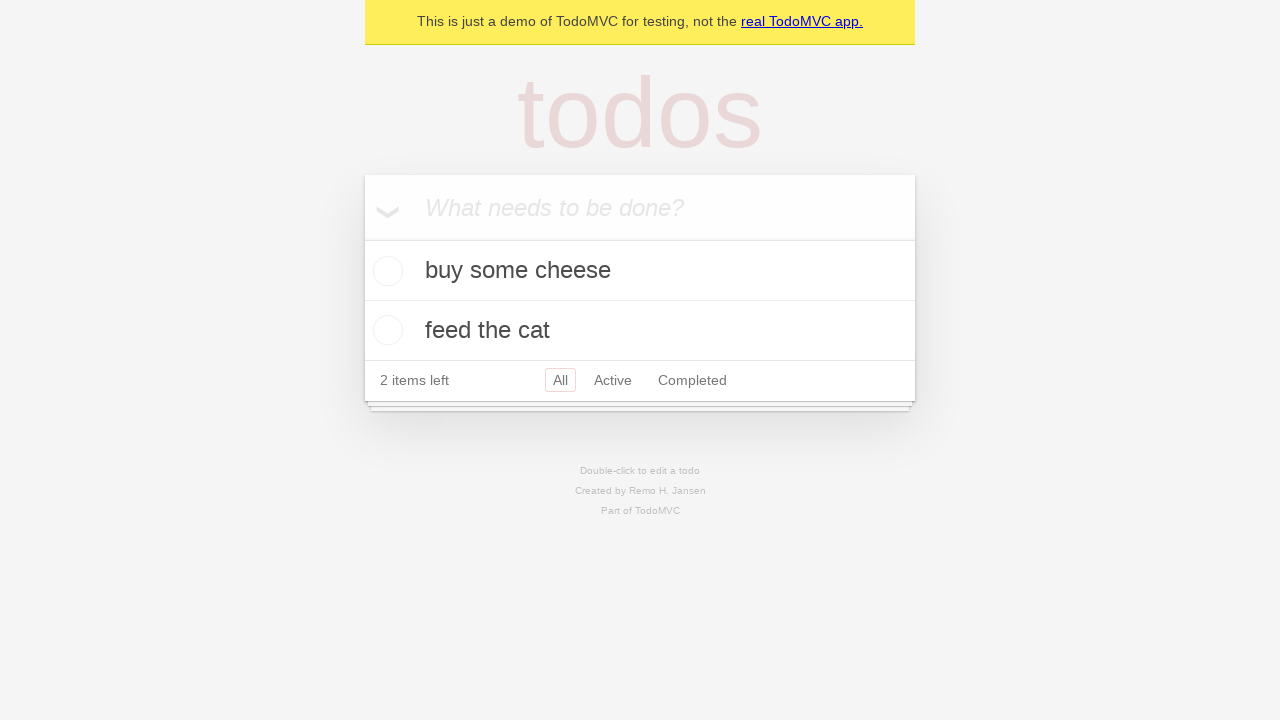

Filled new todo input with 'book a doctors appointment' on .new-todo
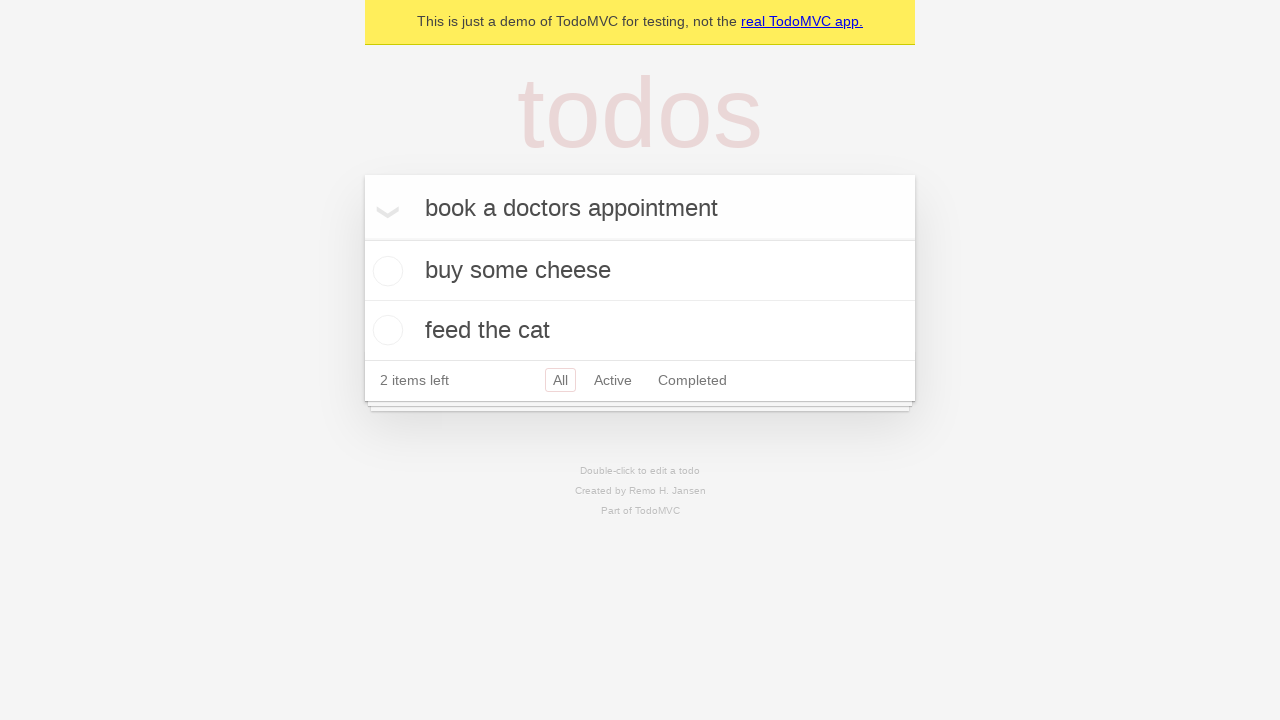

Pressed Enter to add third todo on .new-todo
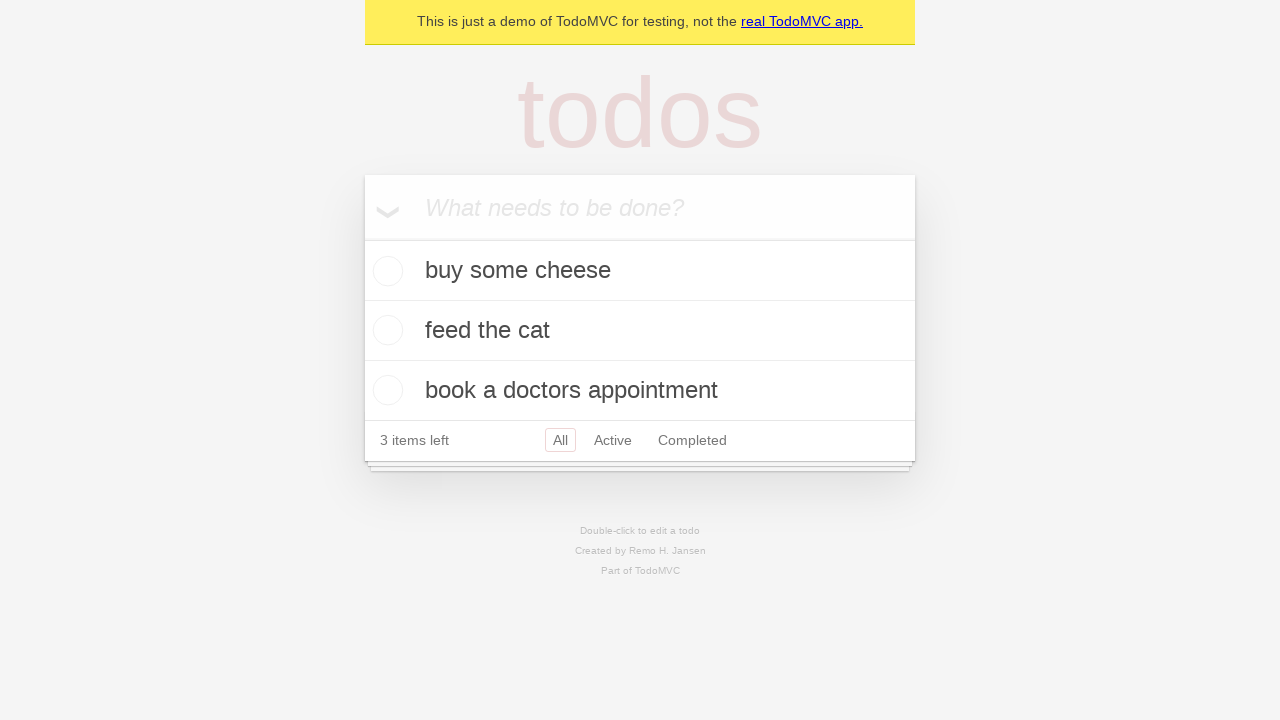

Waited for all three todos to load in the list
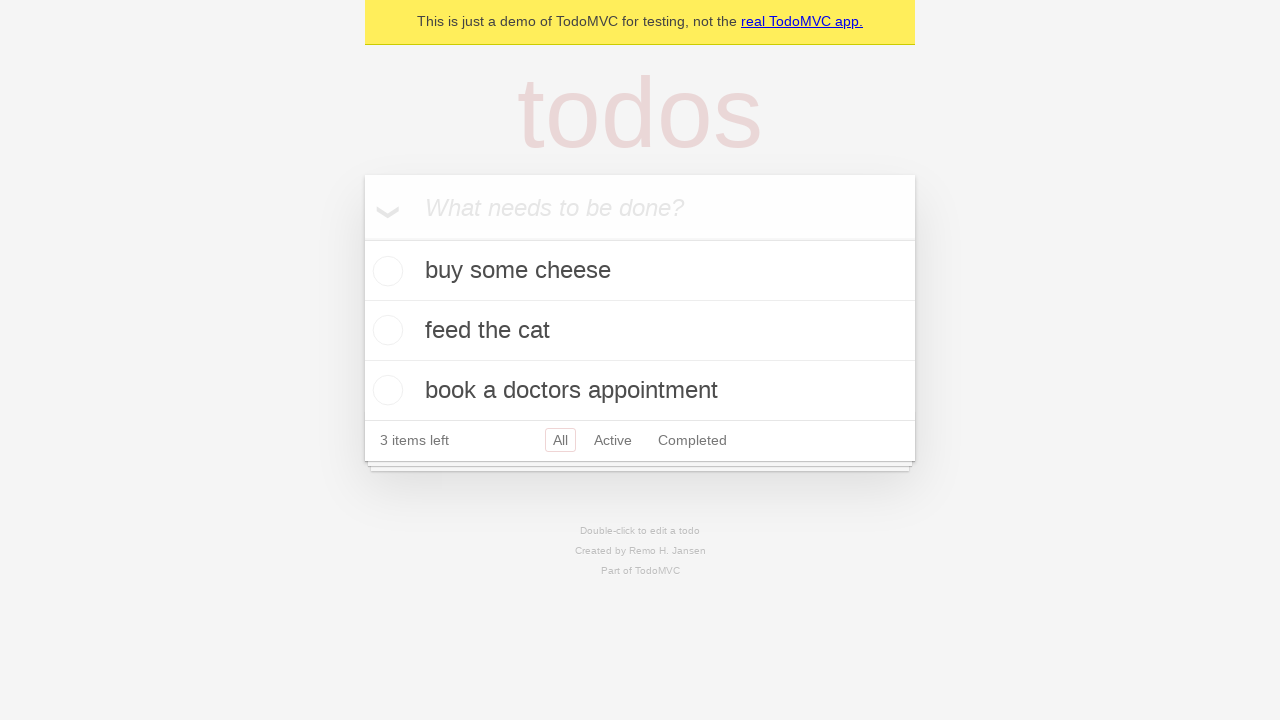

Double-clicked on the second todo to enter edit mode at (640, 331) on .todo-list li >> nth=1
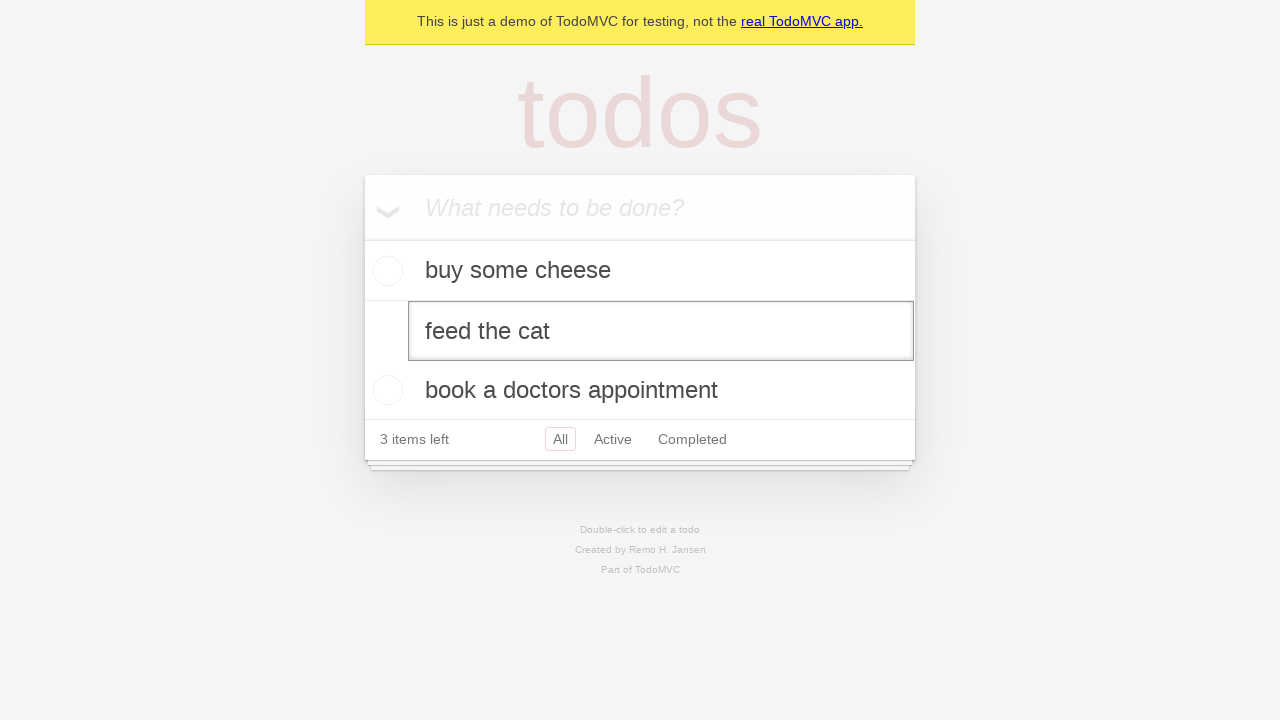

Cleared the text in the edit field for the second todo on .todo-list li >> nth=1 >> .edit
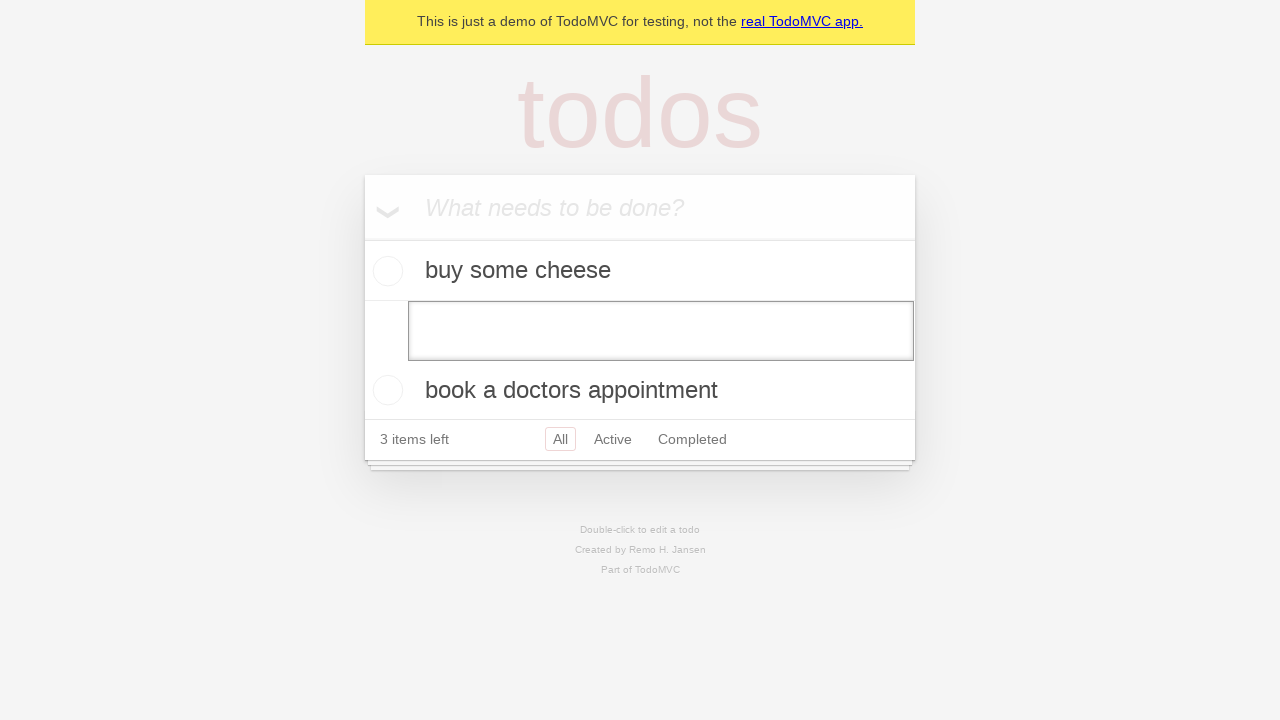

Pressed Enter to confirm empty text, removing the item on .todo-list li >> nth=1 >> .edit
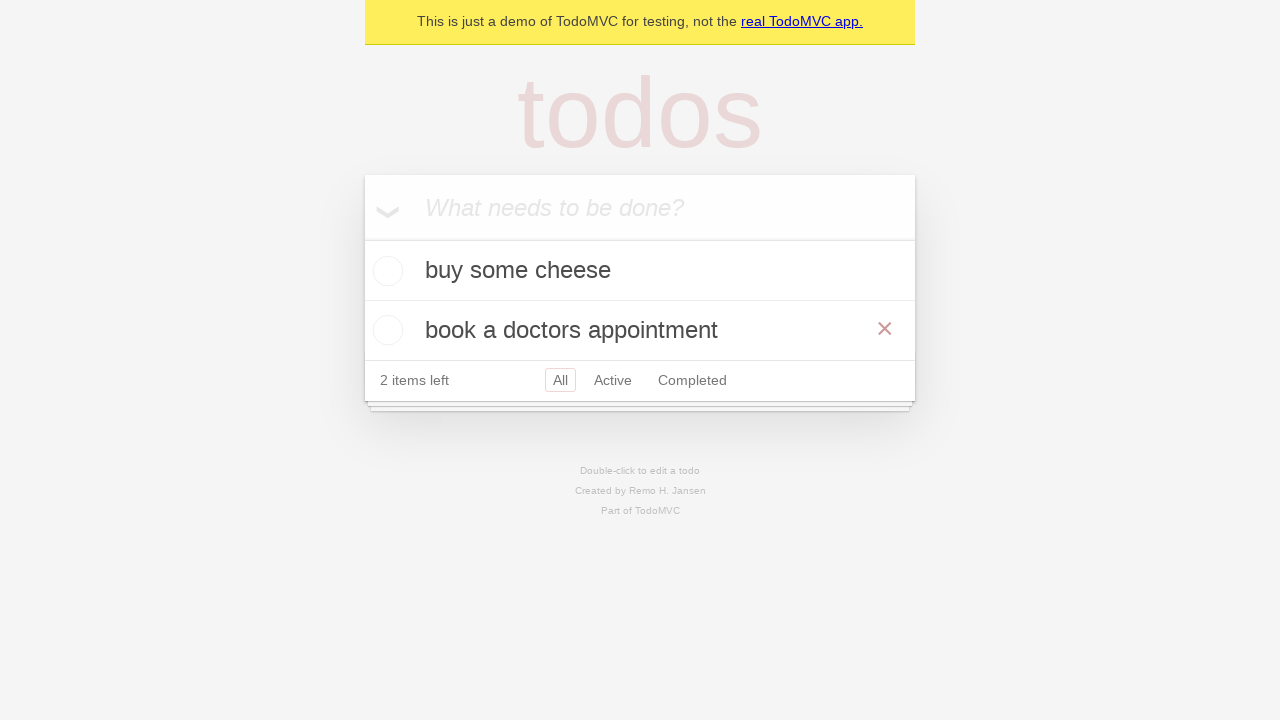

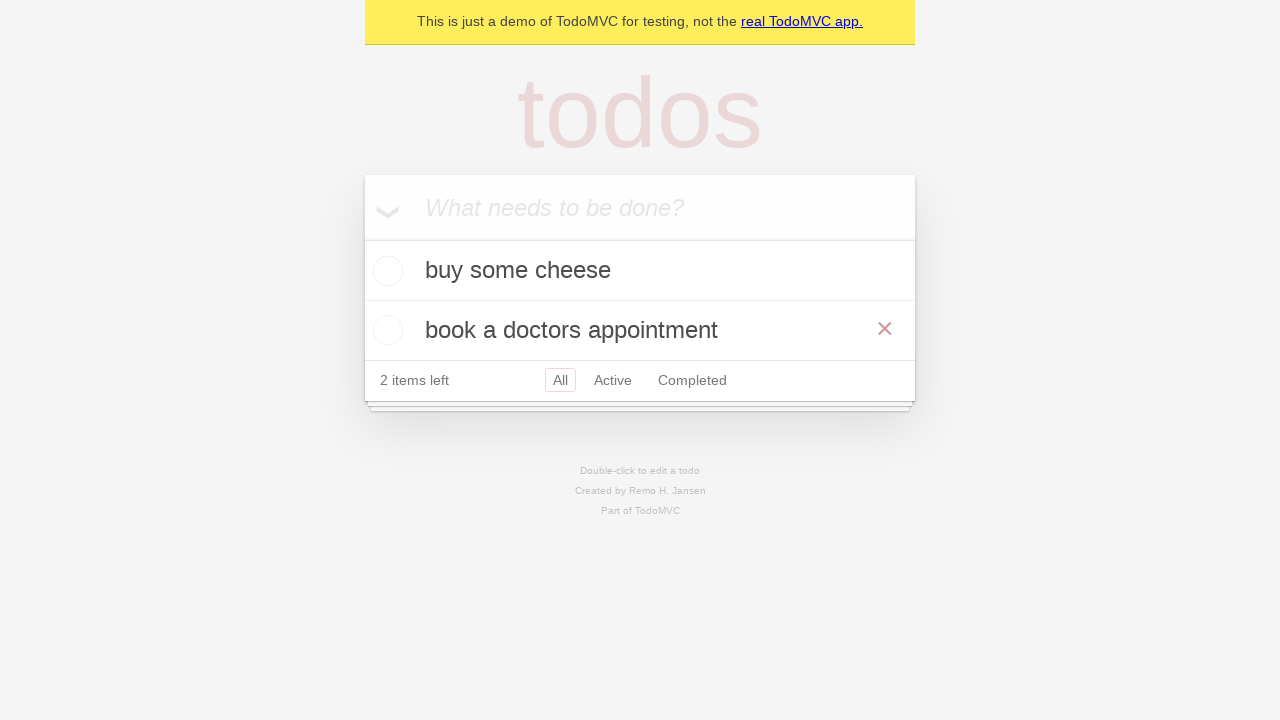